Navigates to Expedia homepage and checks if the Flights element is visible

Starting URL: https://www.expedia.com/

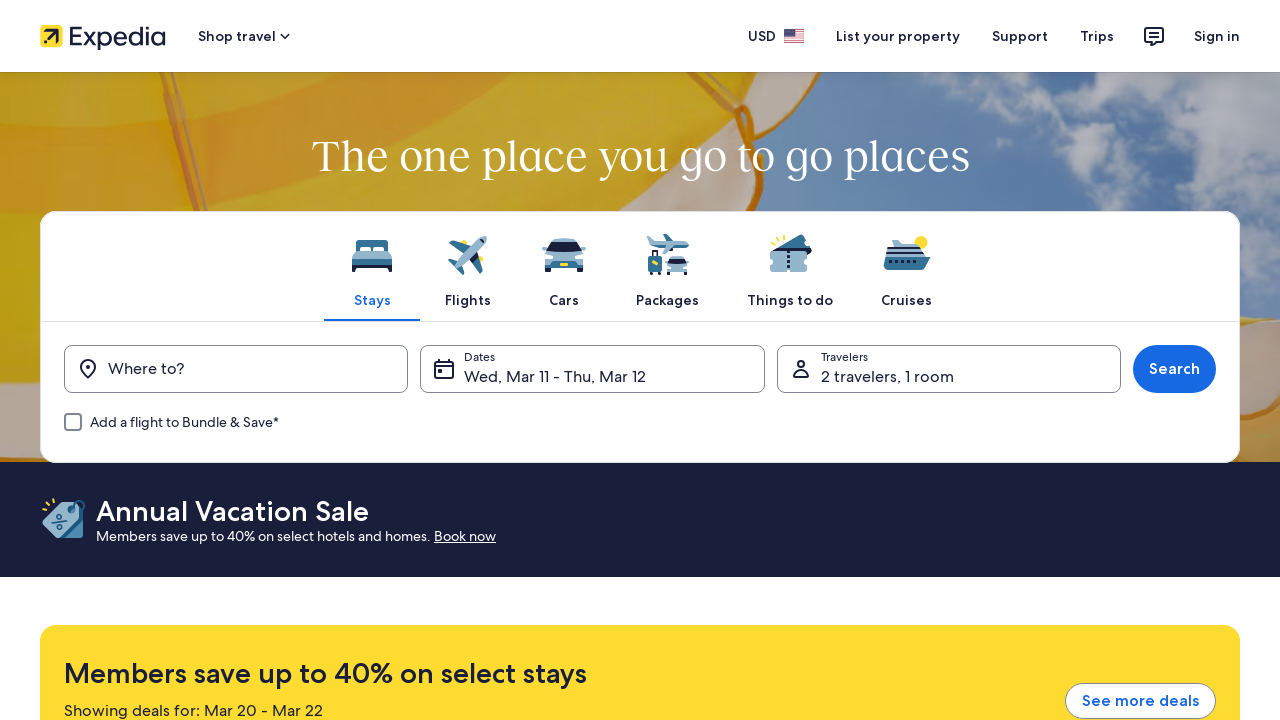

Navigated to Expedia homepage
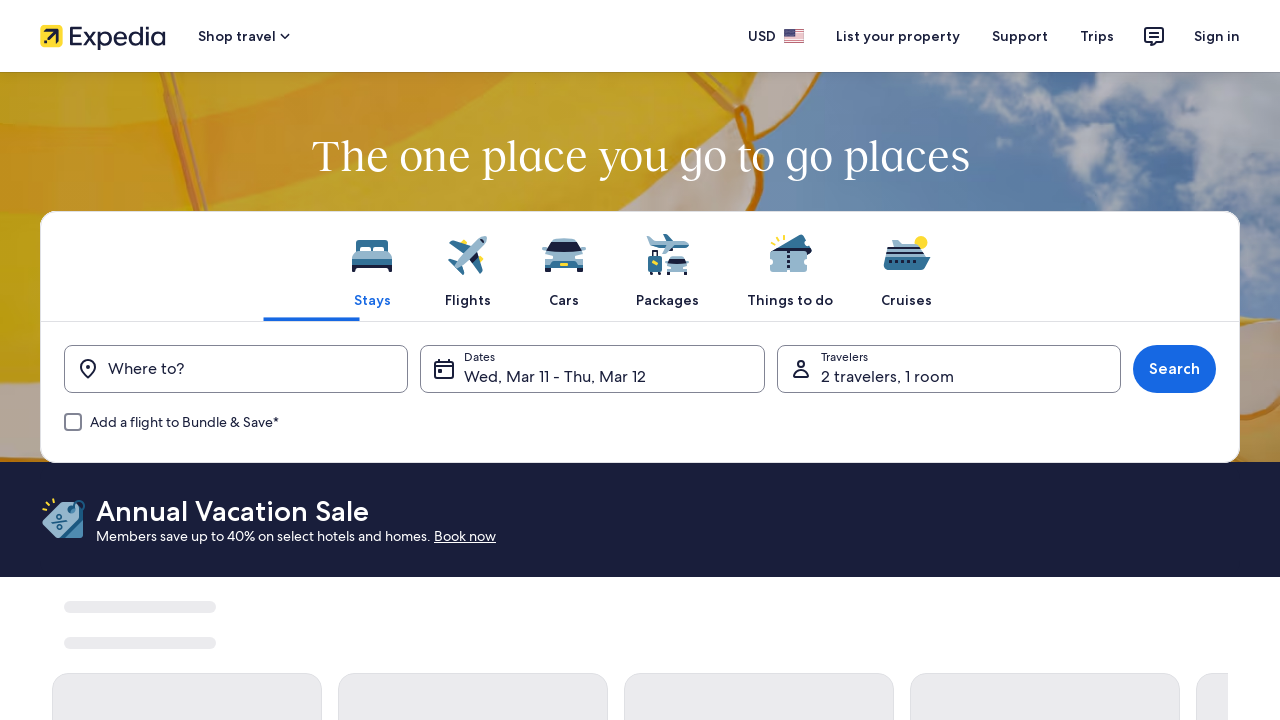

Located Flights element on the page
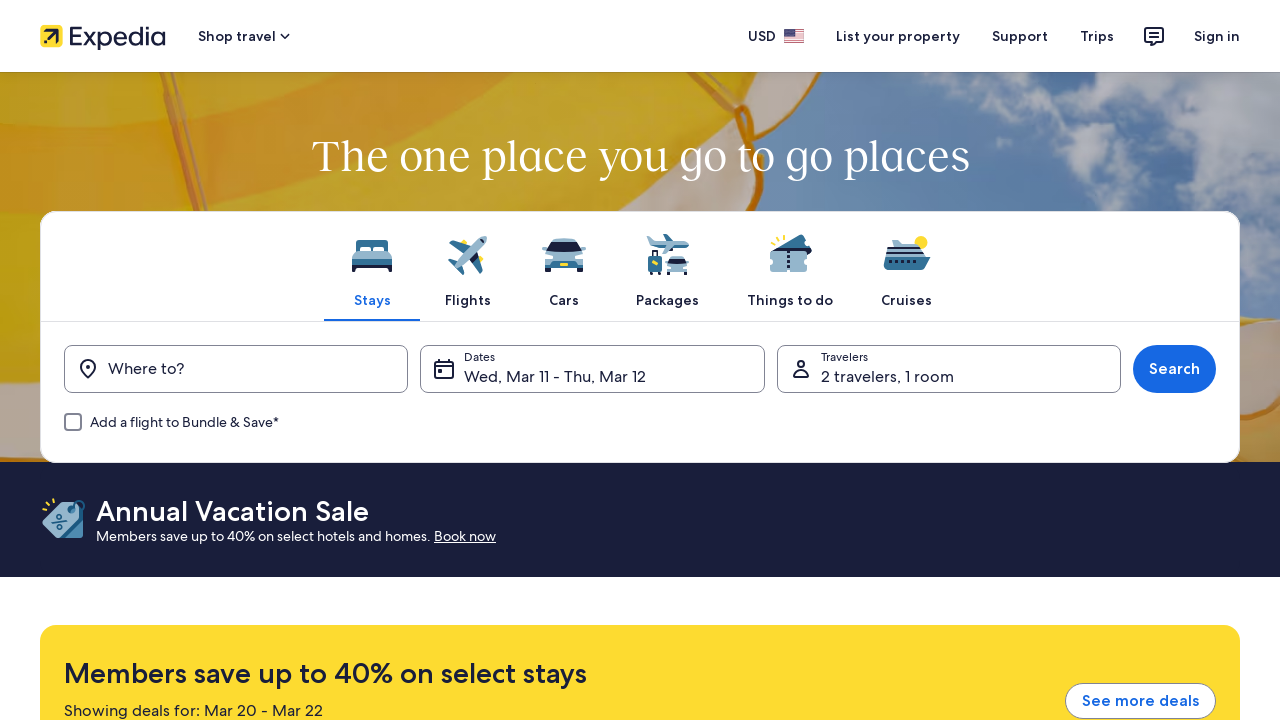

Checked Flights element visibility: True
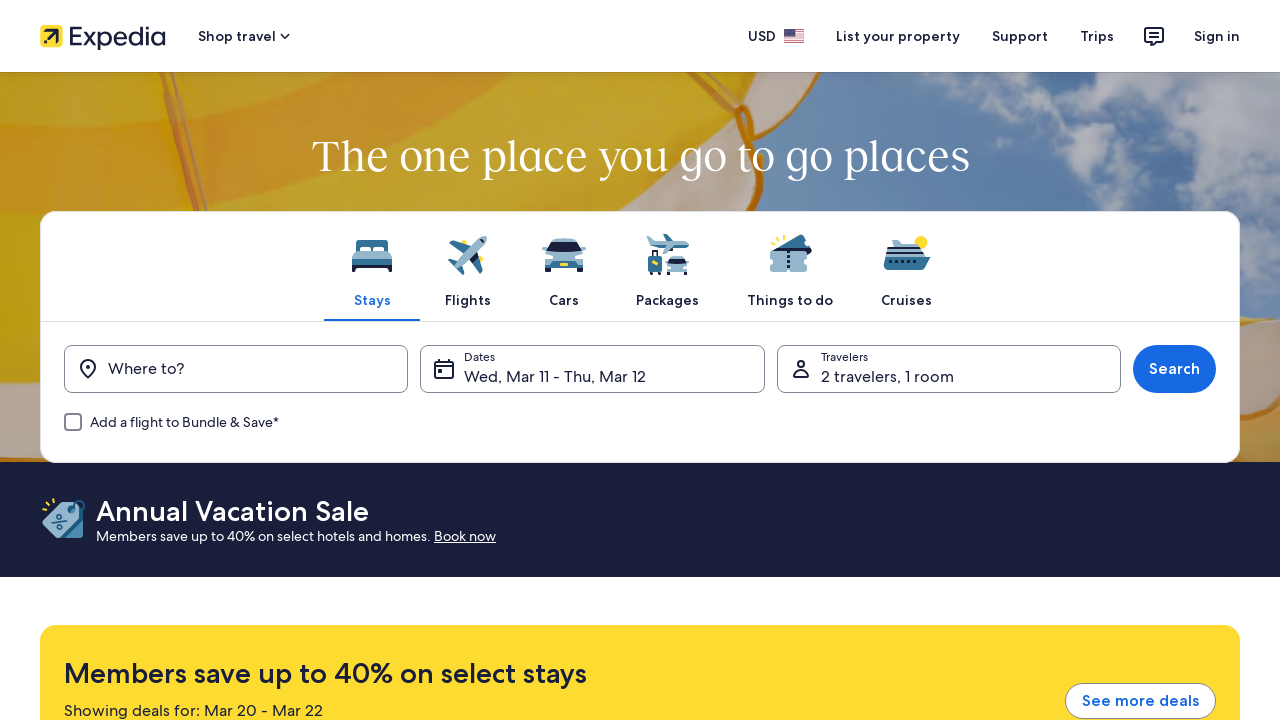

Printed visibility result: True
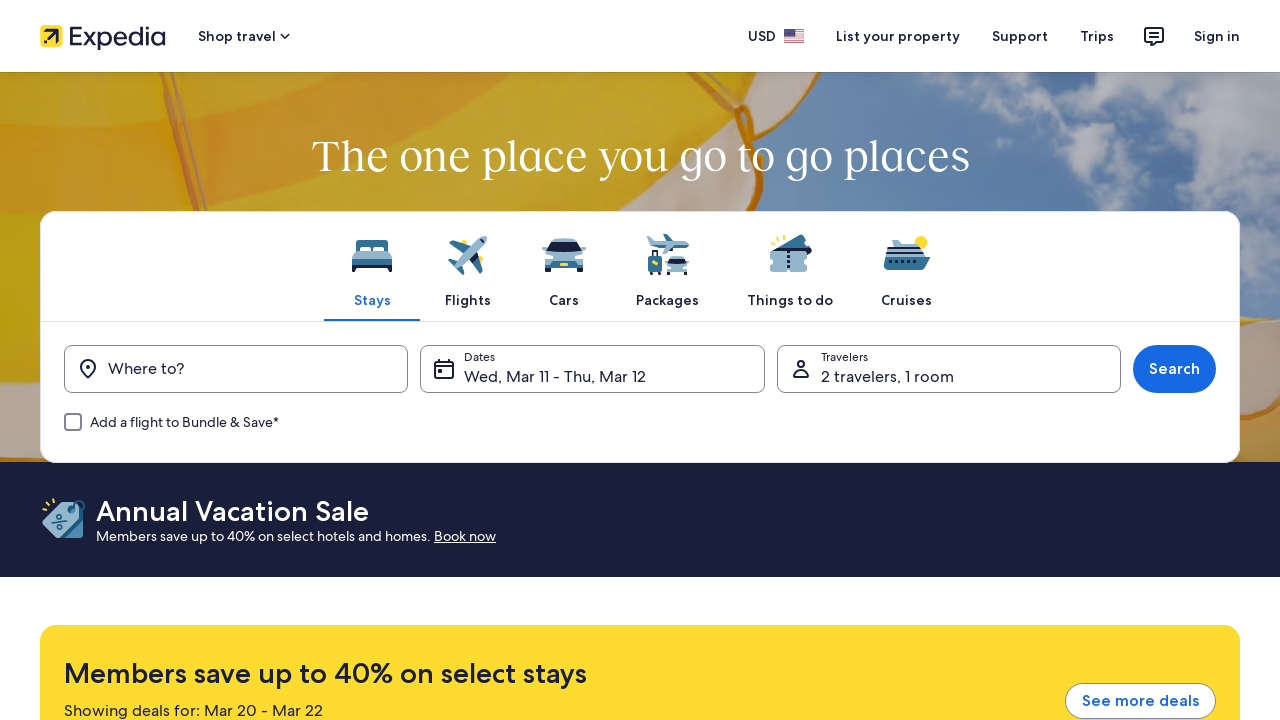

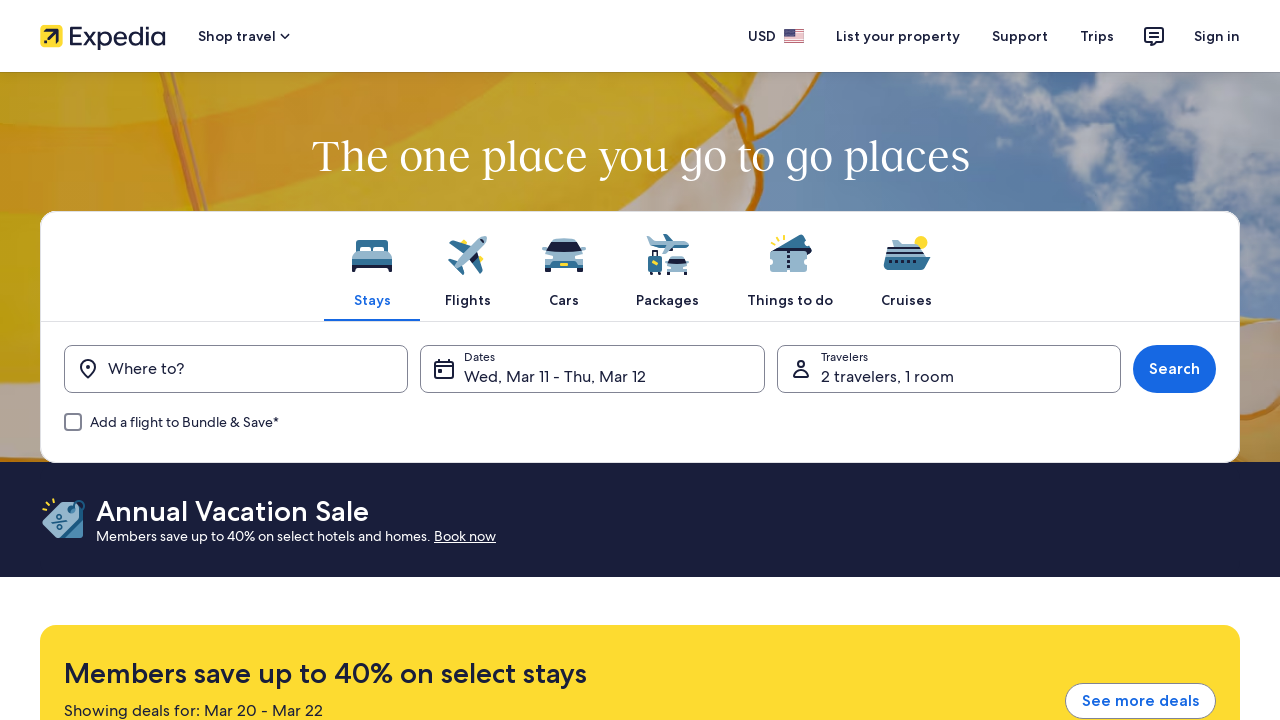